Tests dropdown menu functionality by clicking on a React select dropdown, retrieving options, and selecting a random option from the list

Starting URL: https://demoqa.com/select-menu

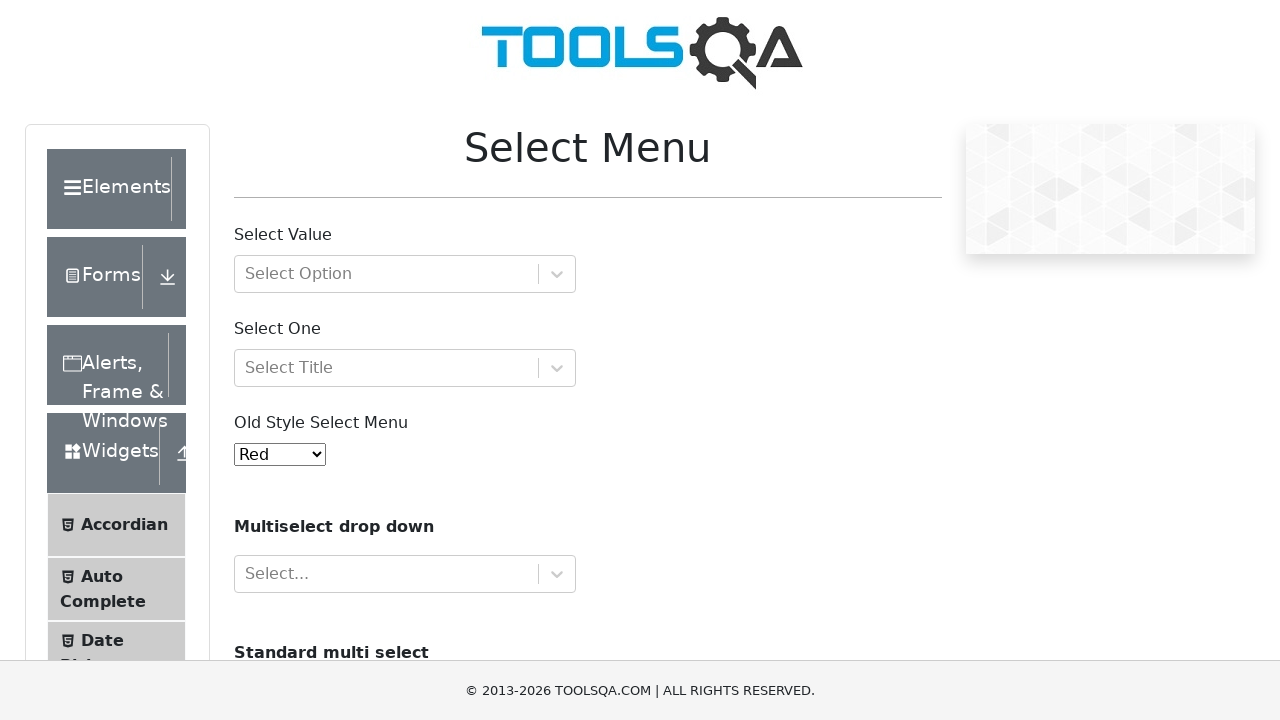

Located the select menu container
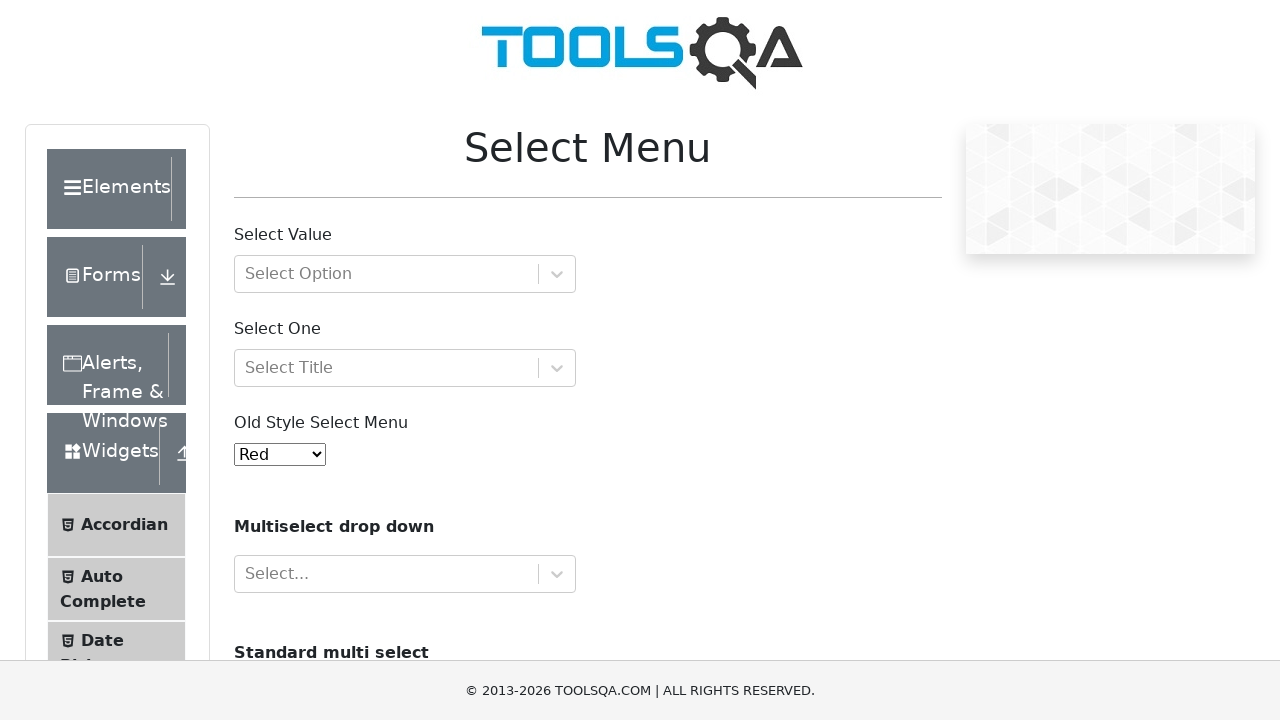

Clicked on the dropdown to open it at (557, 274) on xpath=//div[@aria-hidden='true']
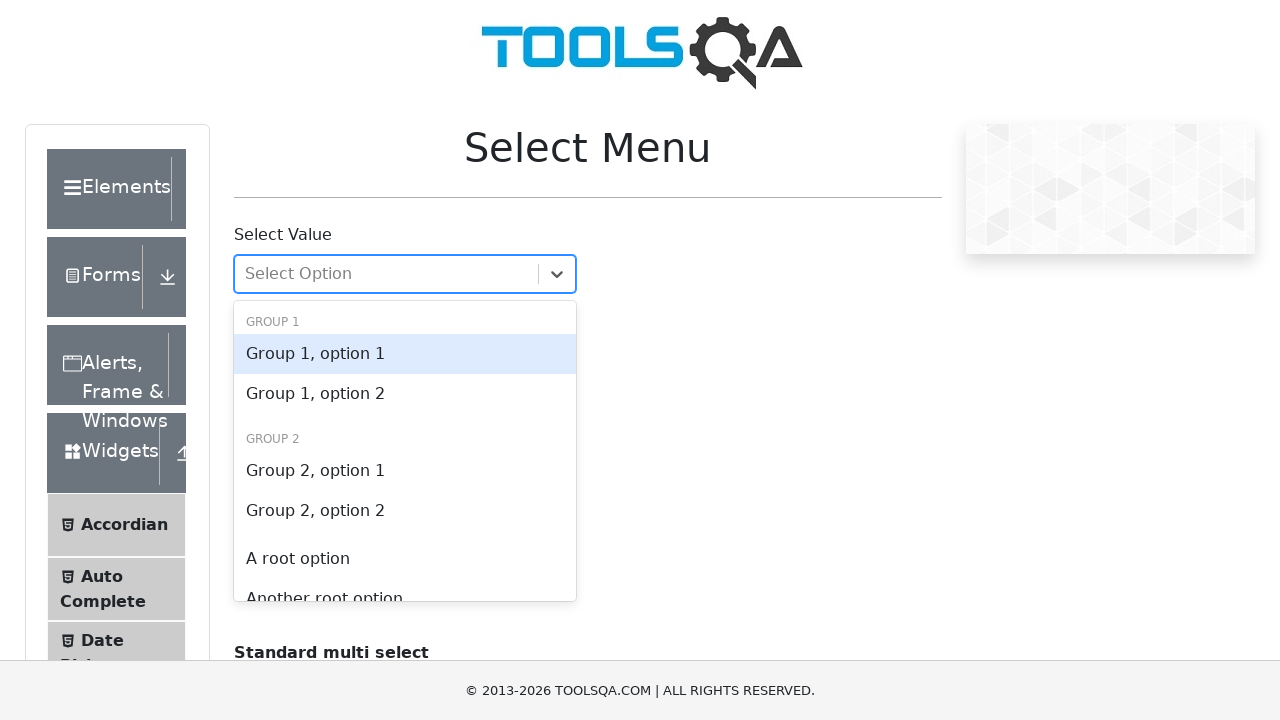

Dropdown options appeared and are visible
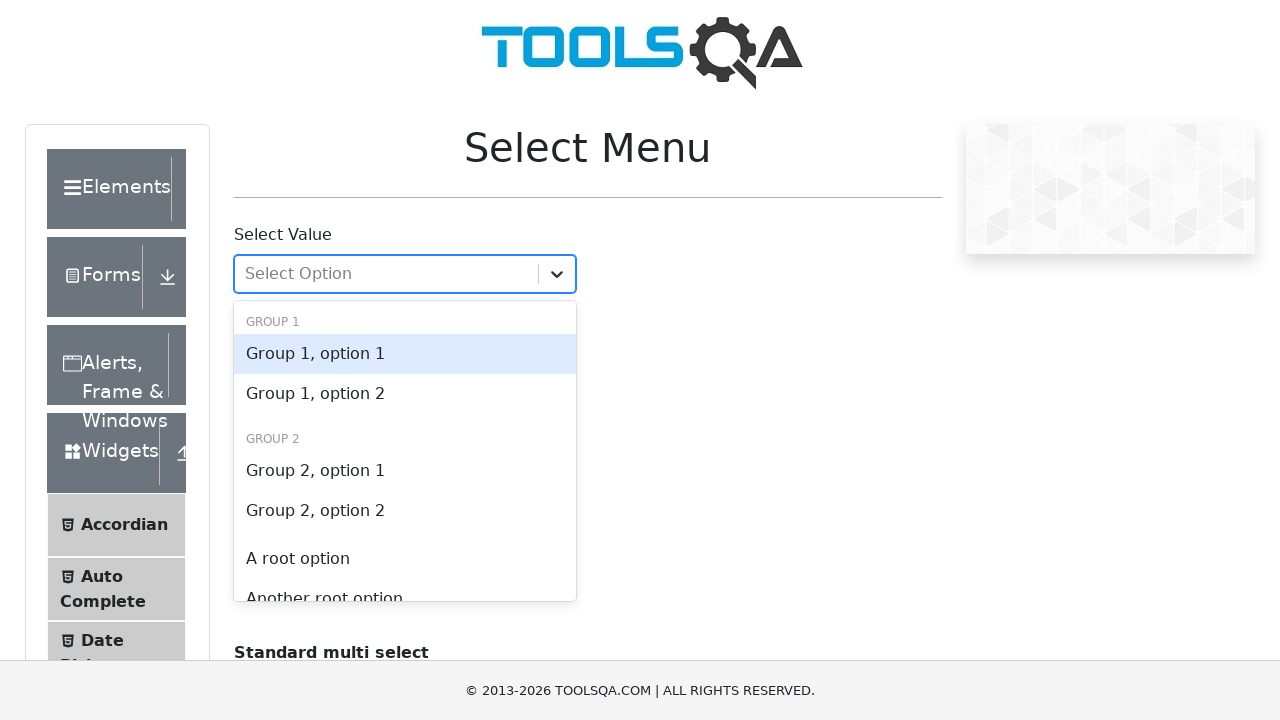

Located the React select input field
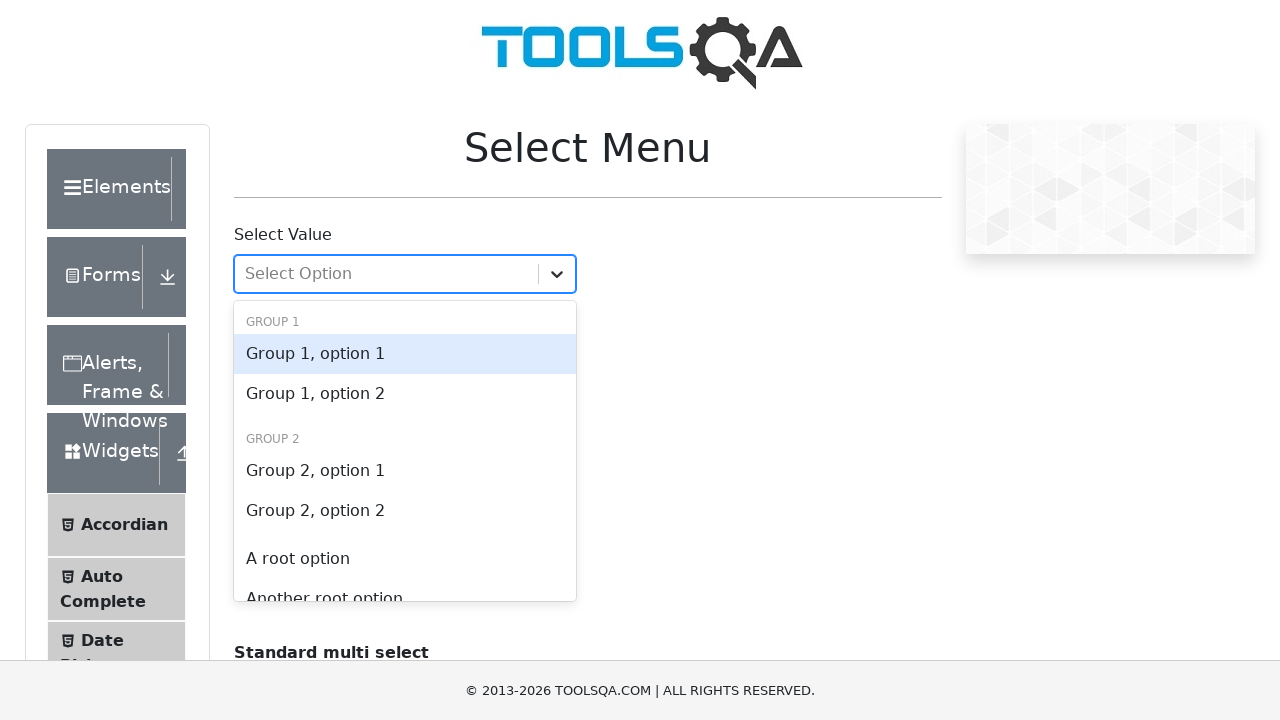

Filled the React select input with 'Group 1, option 2' on #react-select-2-input
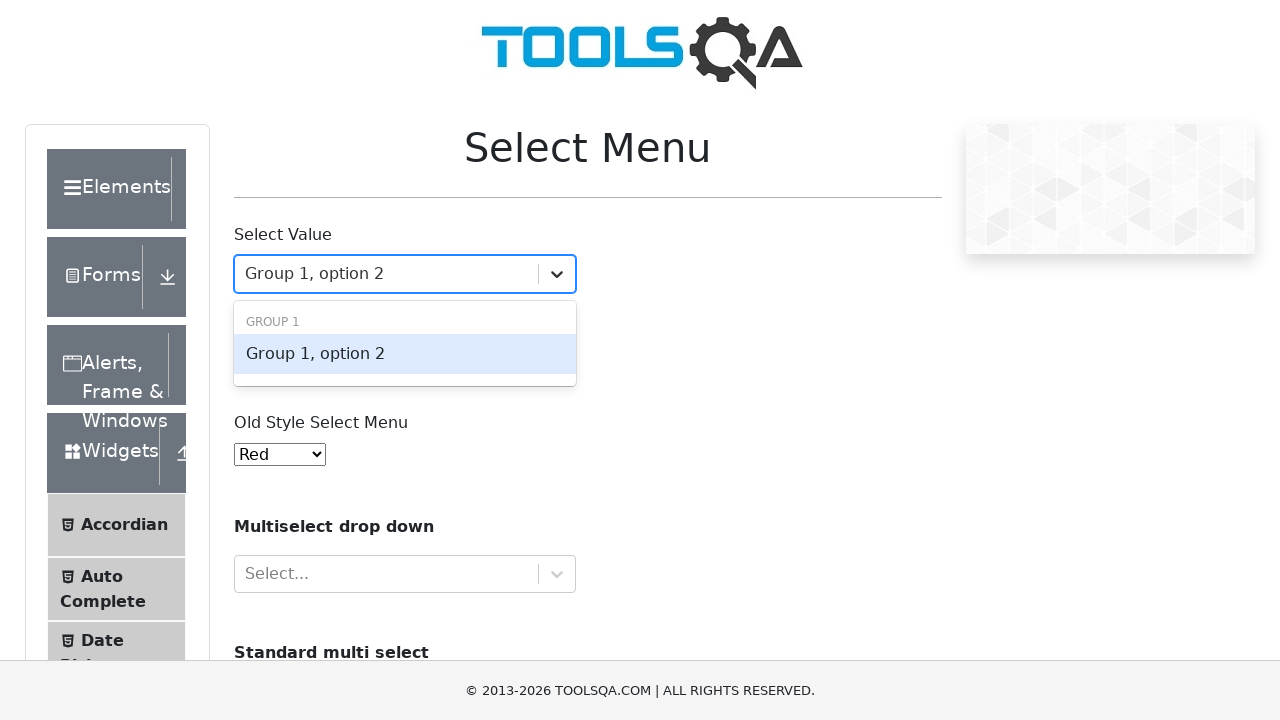

Pressed Enter to confirm the selected option on #react-select-2-input
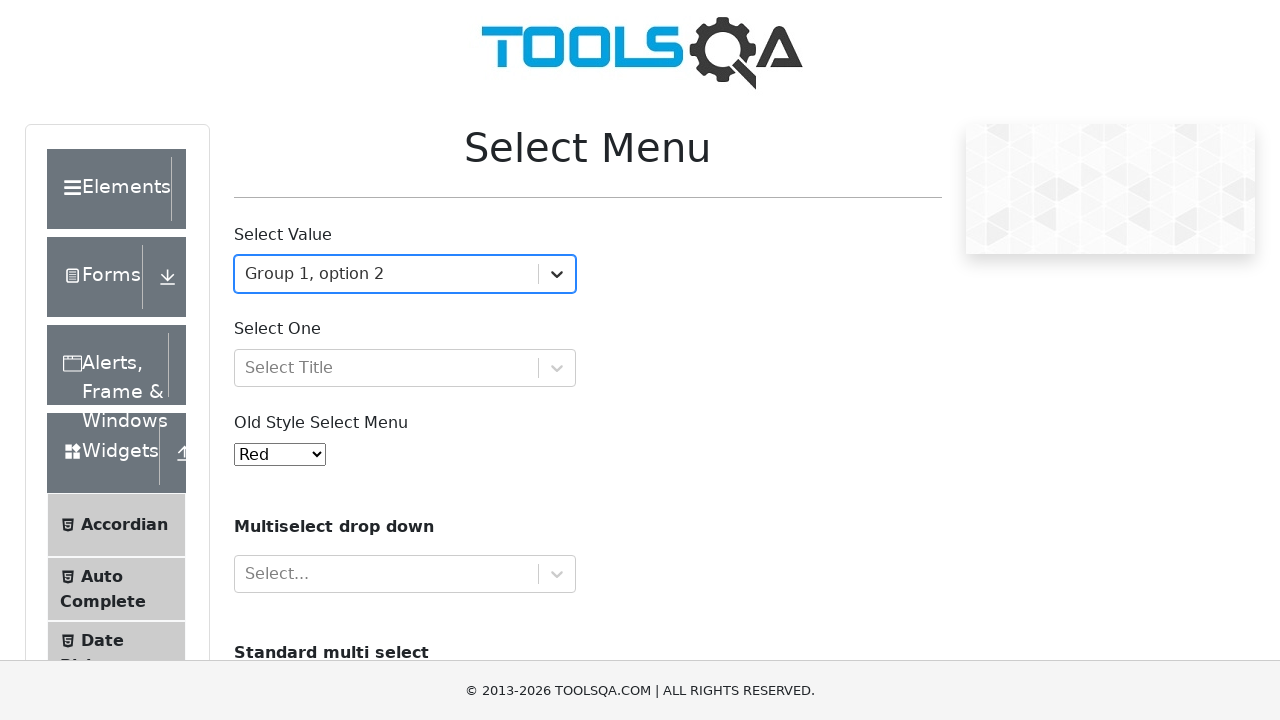

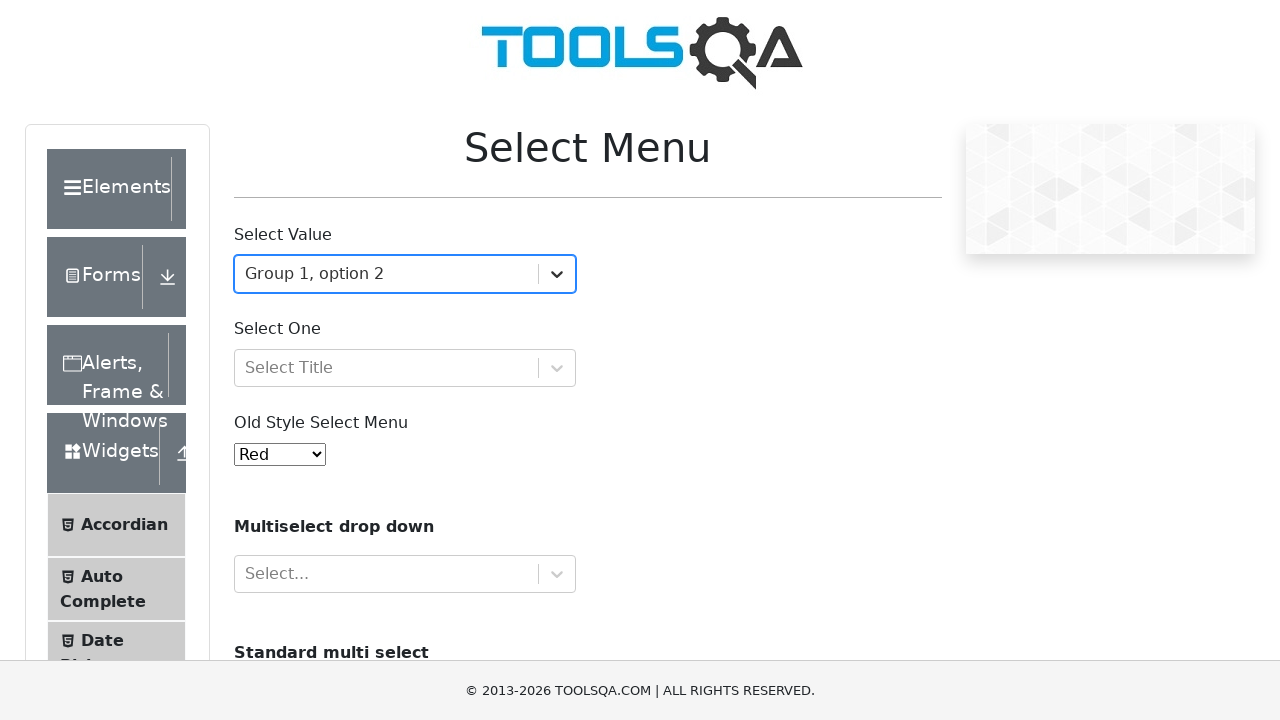